Navigates to Wolfram Alpha with a mathematical function query and waits for plot images to load on the results page

Starting URL: https://www.wolframalpha.com/input/?i=local+extrema+x%5E2%2B3x-5

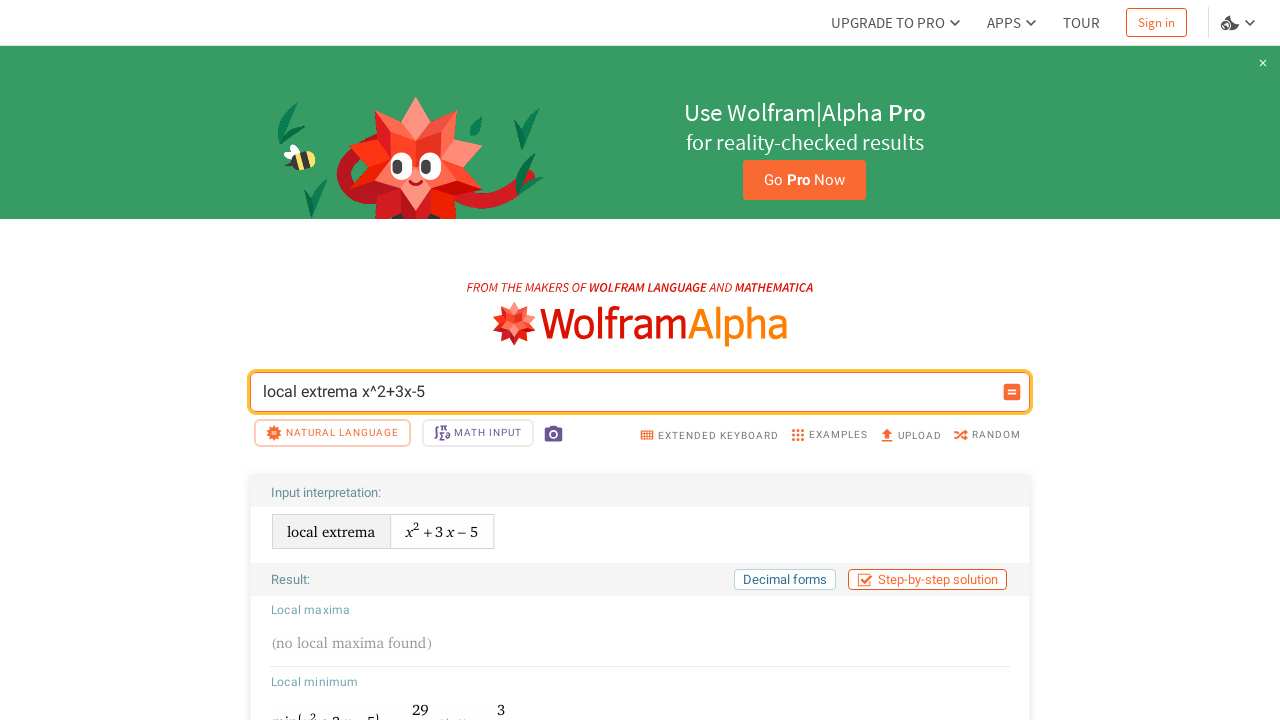

Waited for page to reach networkidle state
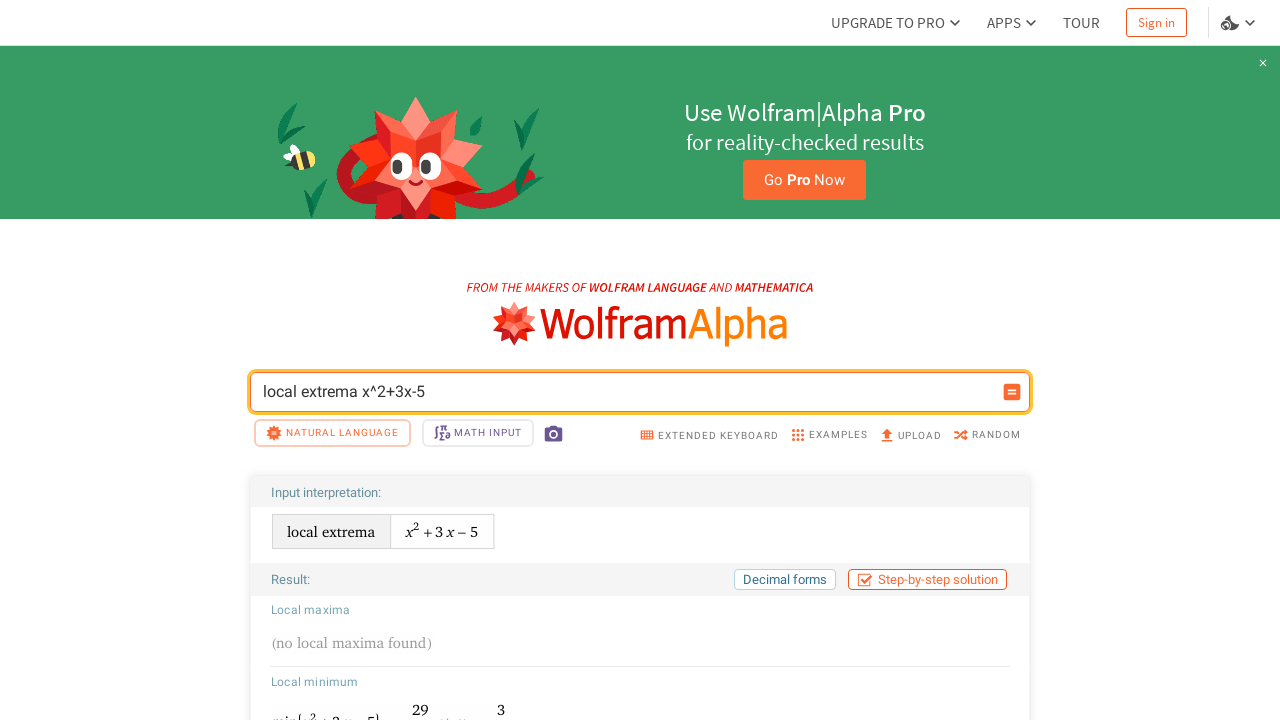

Plot image loaded successfully
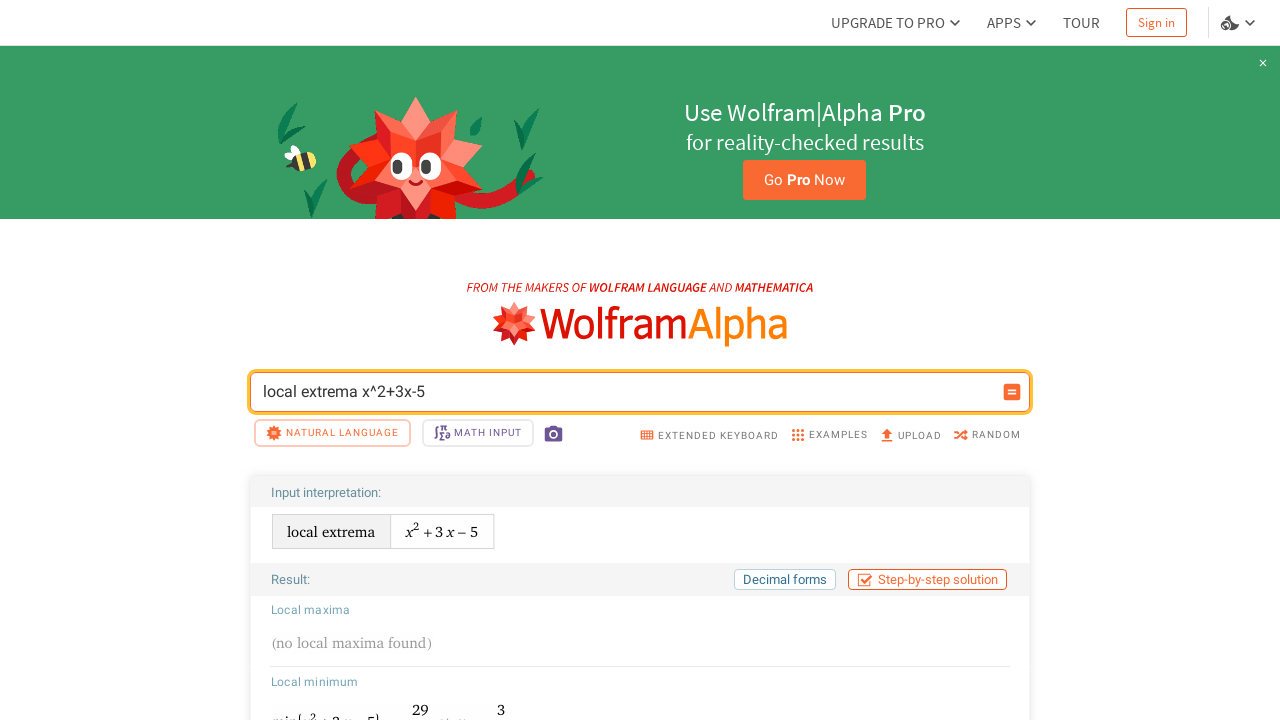

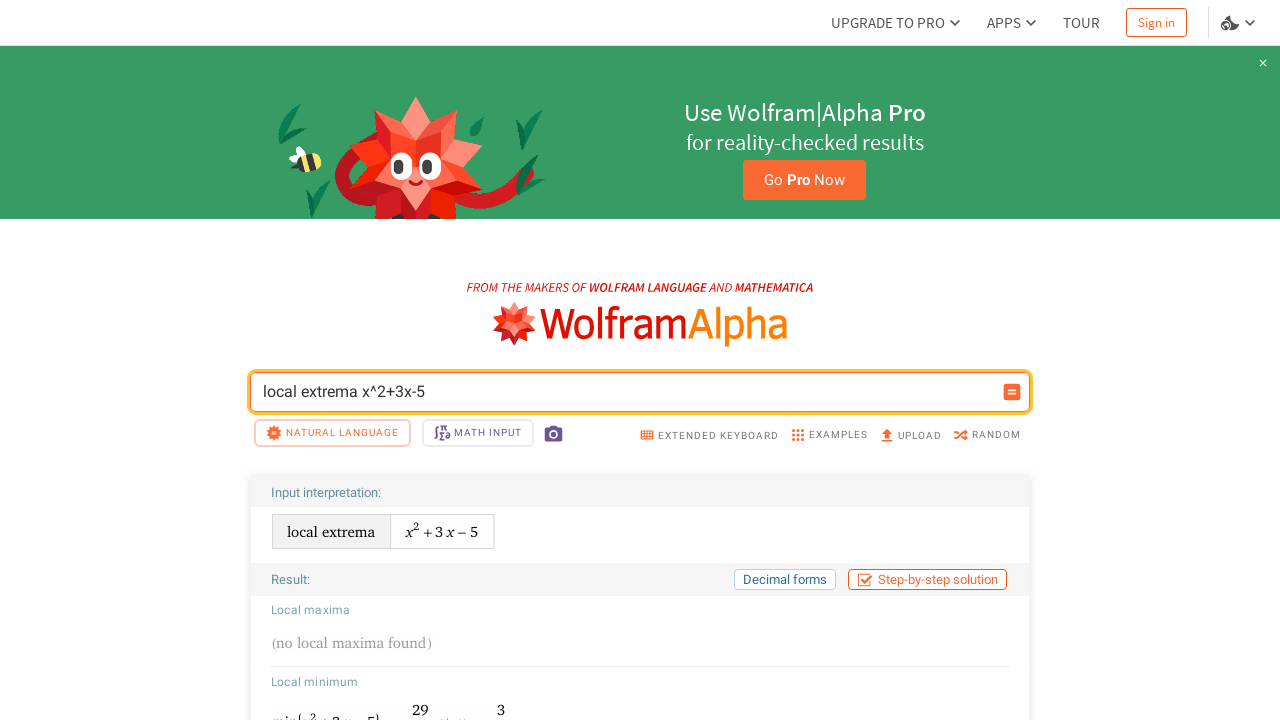